Tests alert handling functionality by triggering various alert dialogs and accepting/dismissing them

Starting URL: https://demoqa.com/alerts

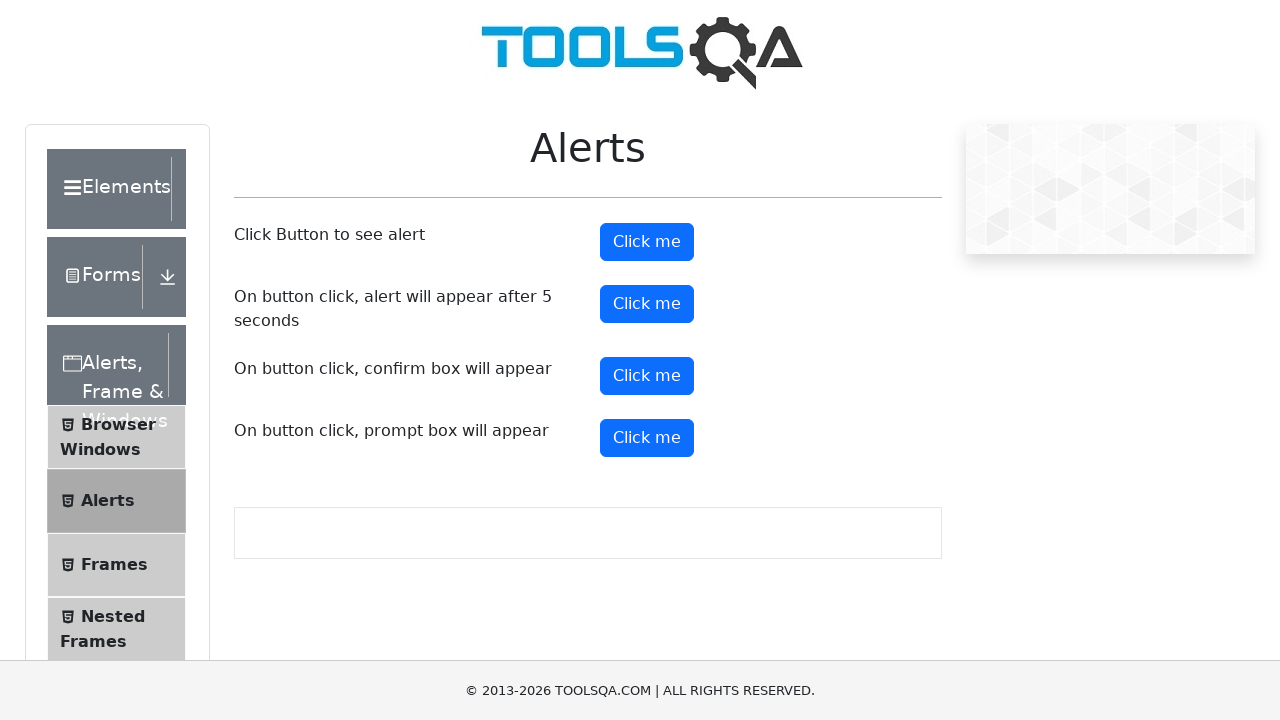

Double-clicked the alert button at (647, 242) on button#alertButton
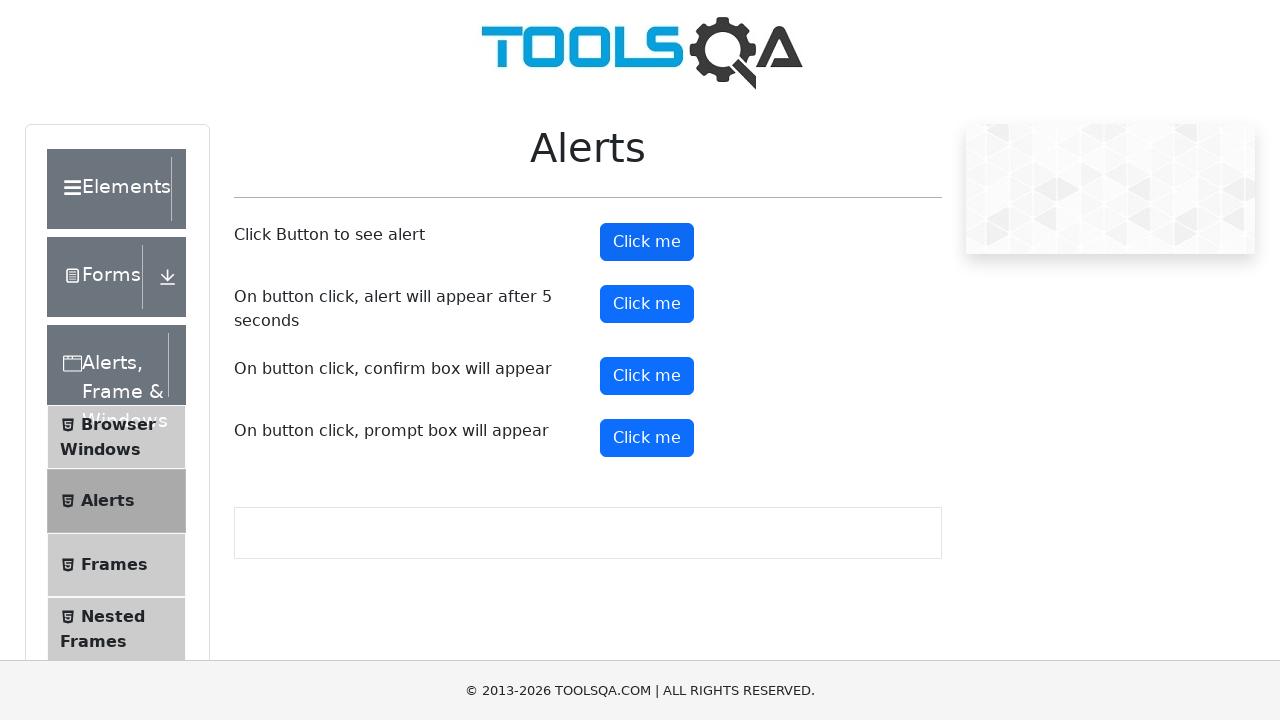

Set up dialog handler to accept alerts
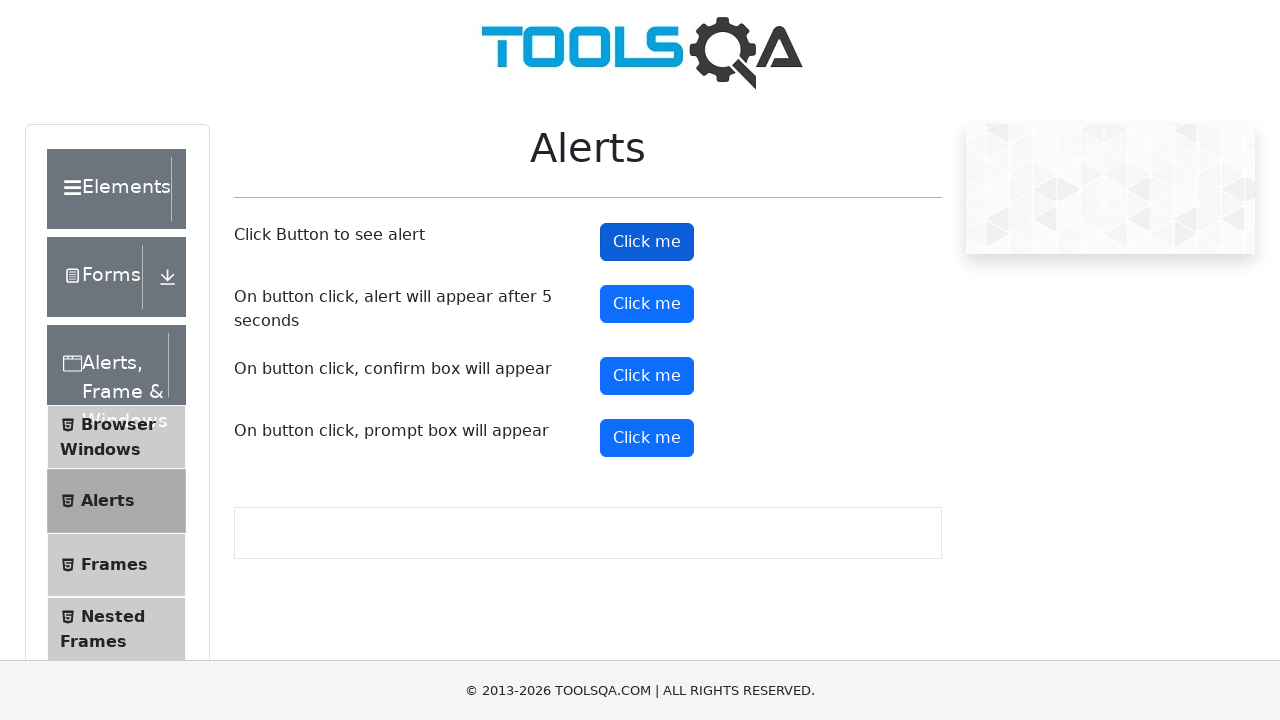

Waited 1 second for alert to process
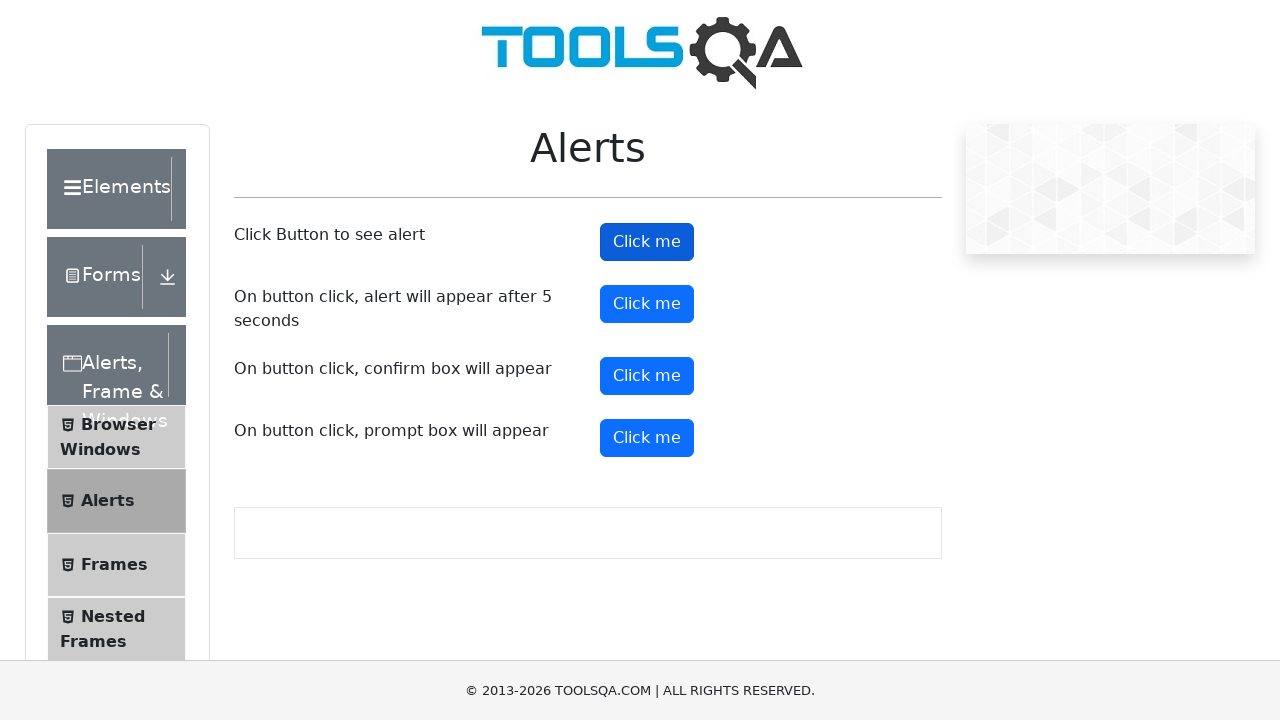

Clicked the alert button at (647, 242) on button#alertButton
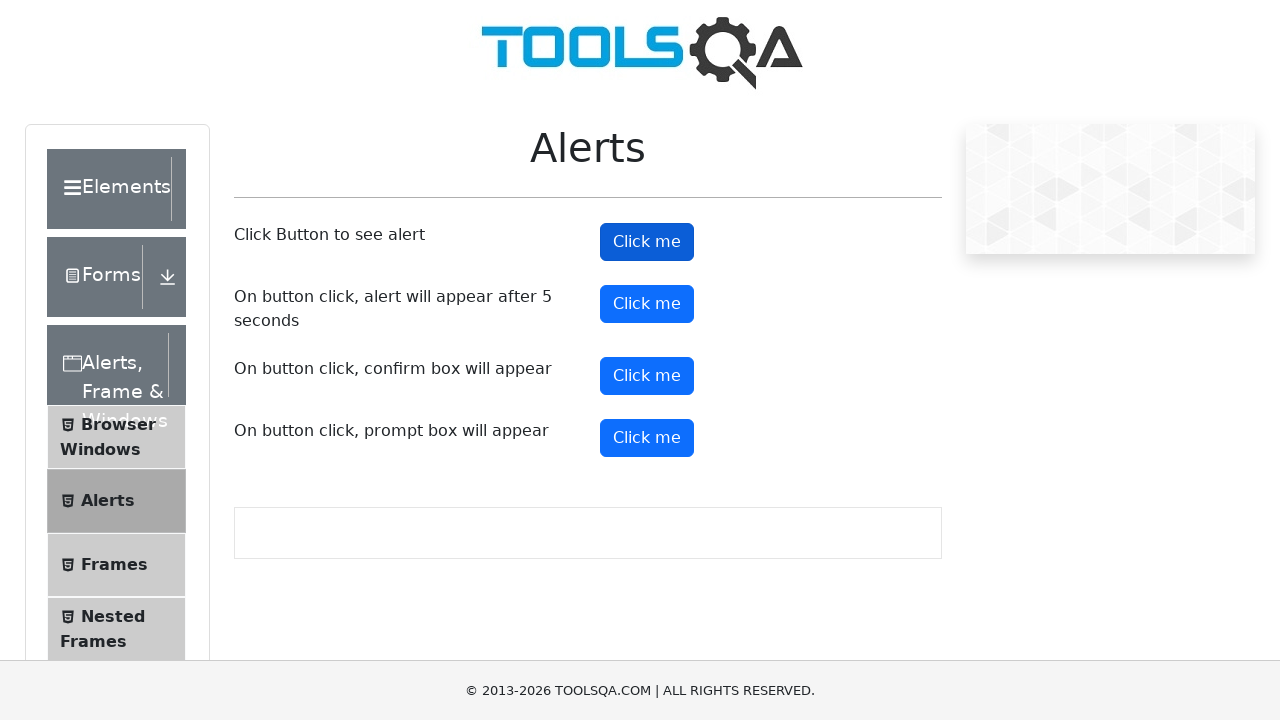

Waited 1 second for alert handling
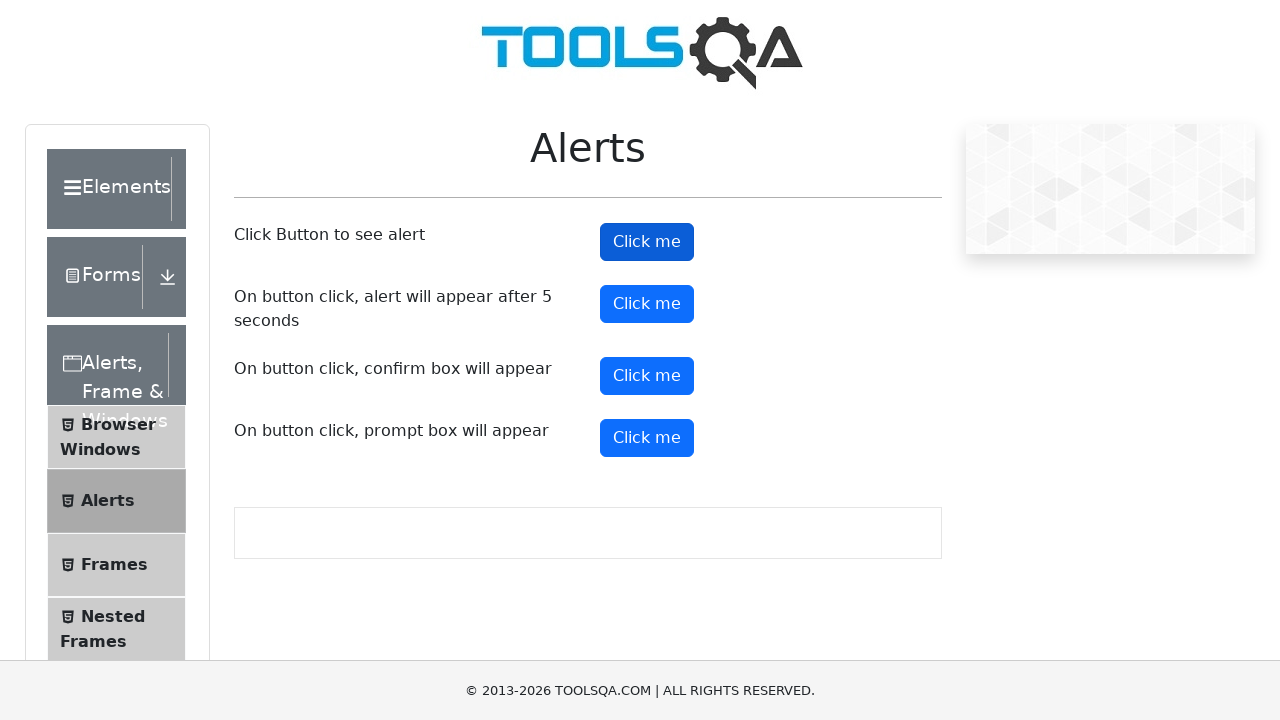

Double-clicked the timer alert button at (647, 304) on button#timerAlertButton
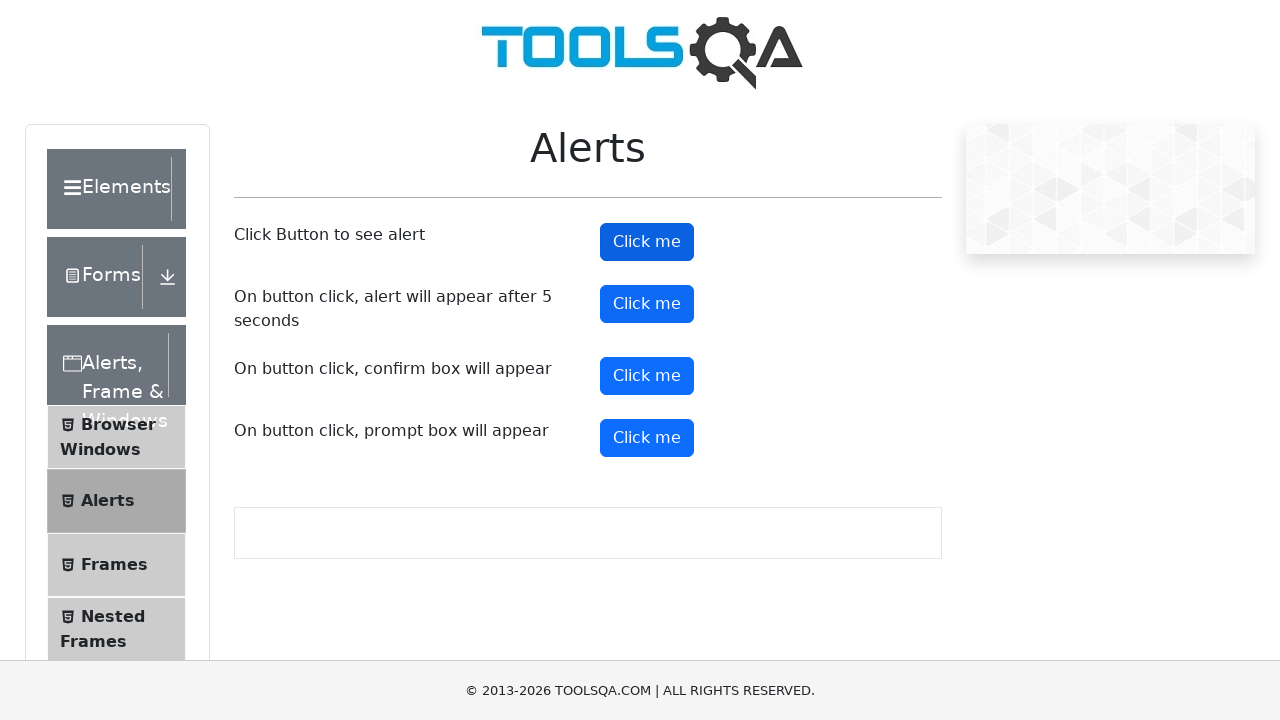

Waited 5.5 seconds for delayed alert to appear
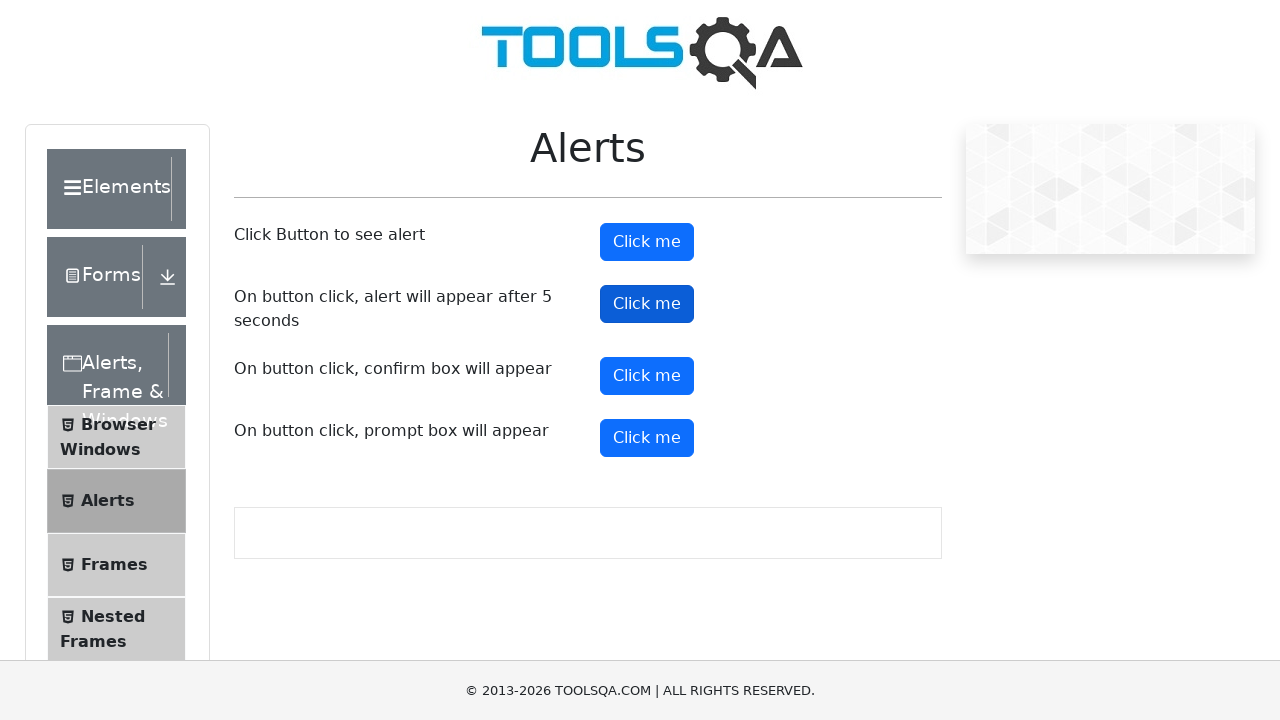

Clicked the timer alert button again at (647, 304) on button#timerAlertButton
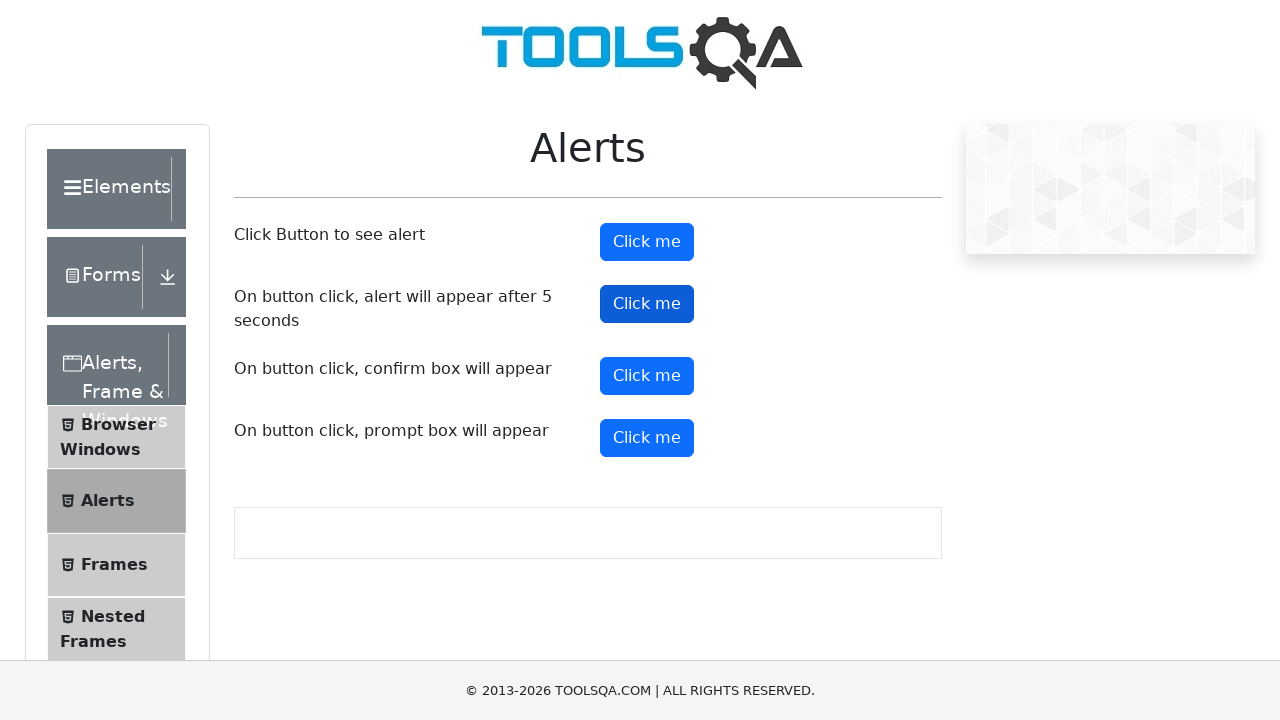

Waited 5.5 seconds for second delayed alert
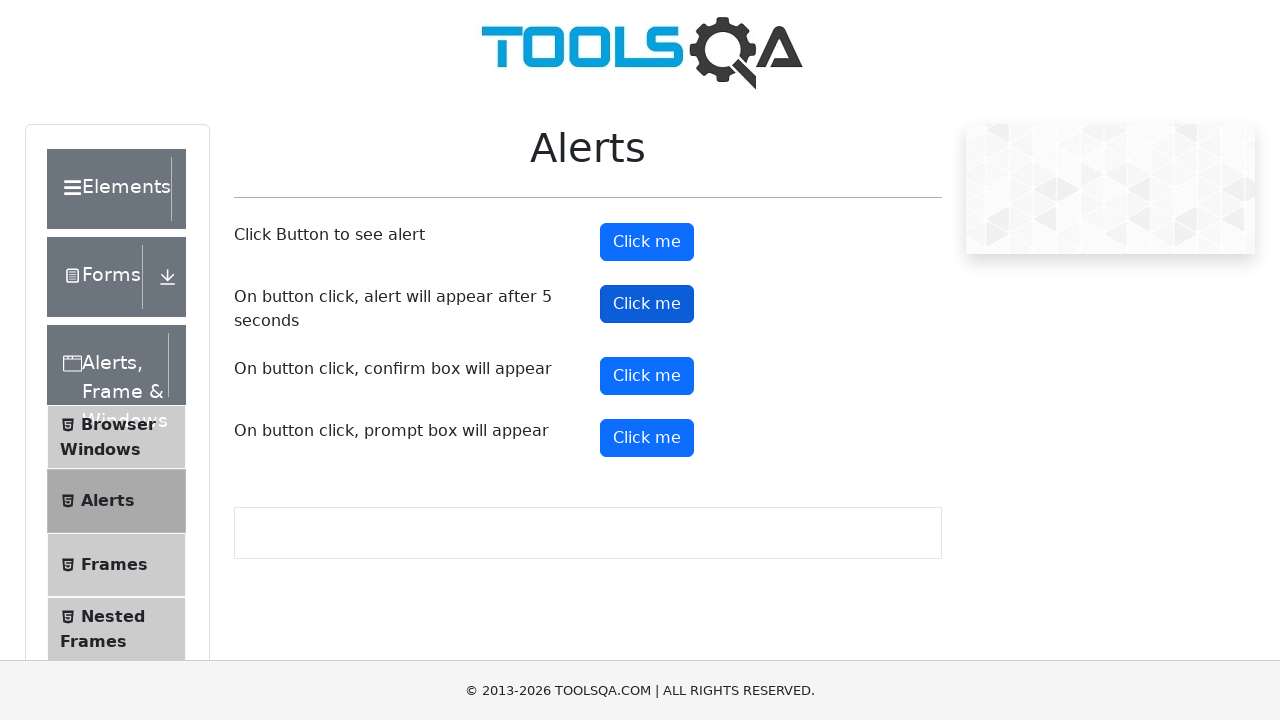

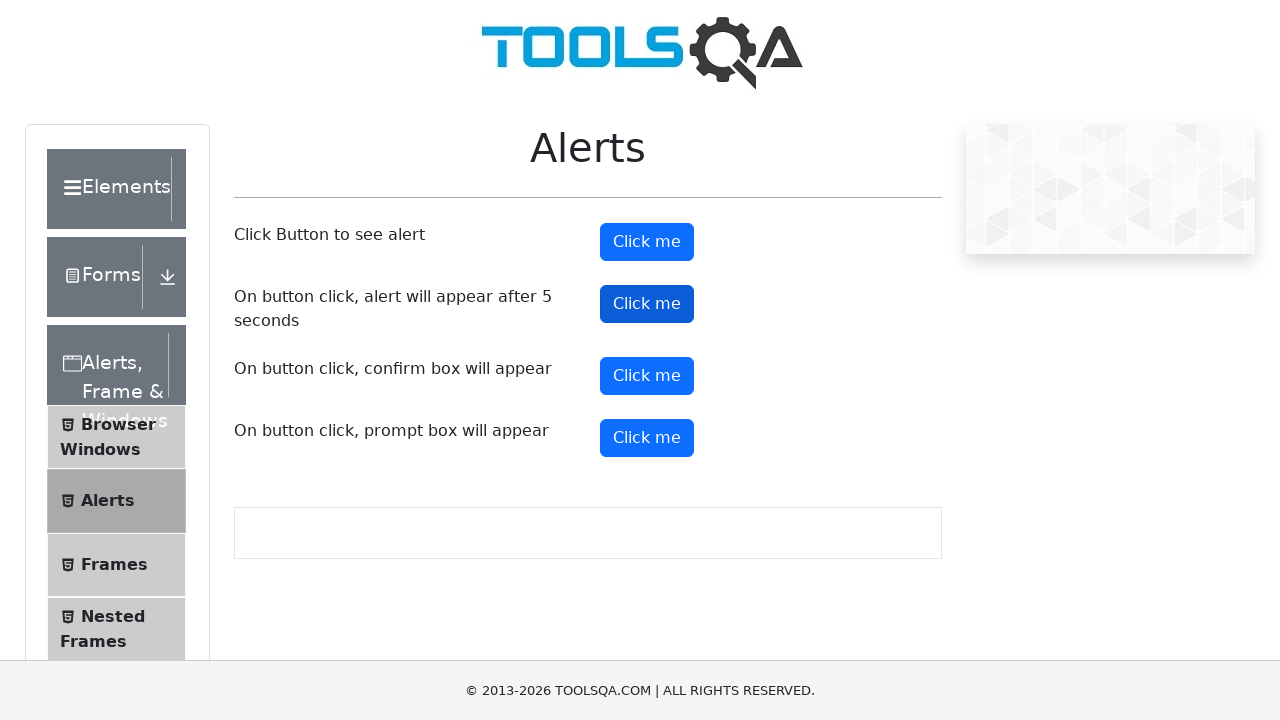